Tests double-click functionality on the jQuery dblclick documentation page by switching to an iframe, scrolling to a blue box element, and performing a double-click action on it.

Starting URL: https://api.jquery.com/dblclick/

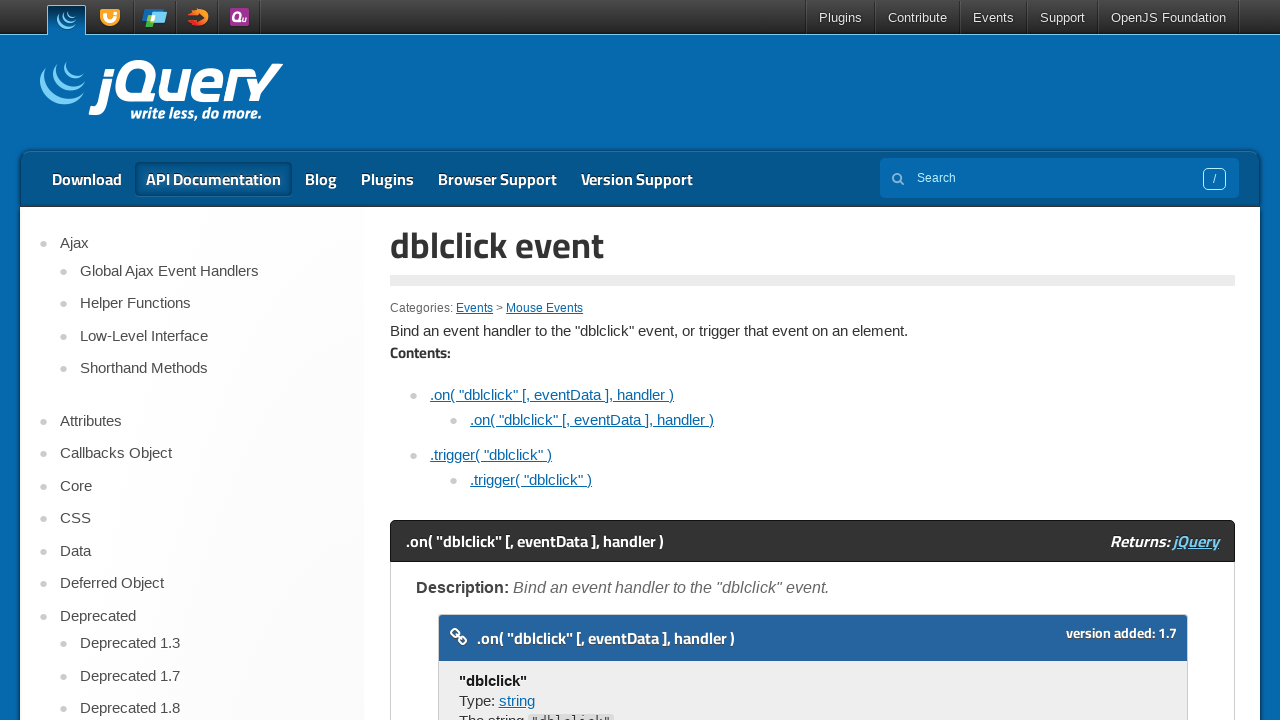

Located the first iframe on the jQuery dblclick documentation page
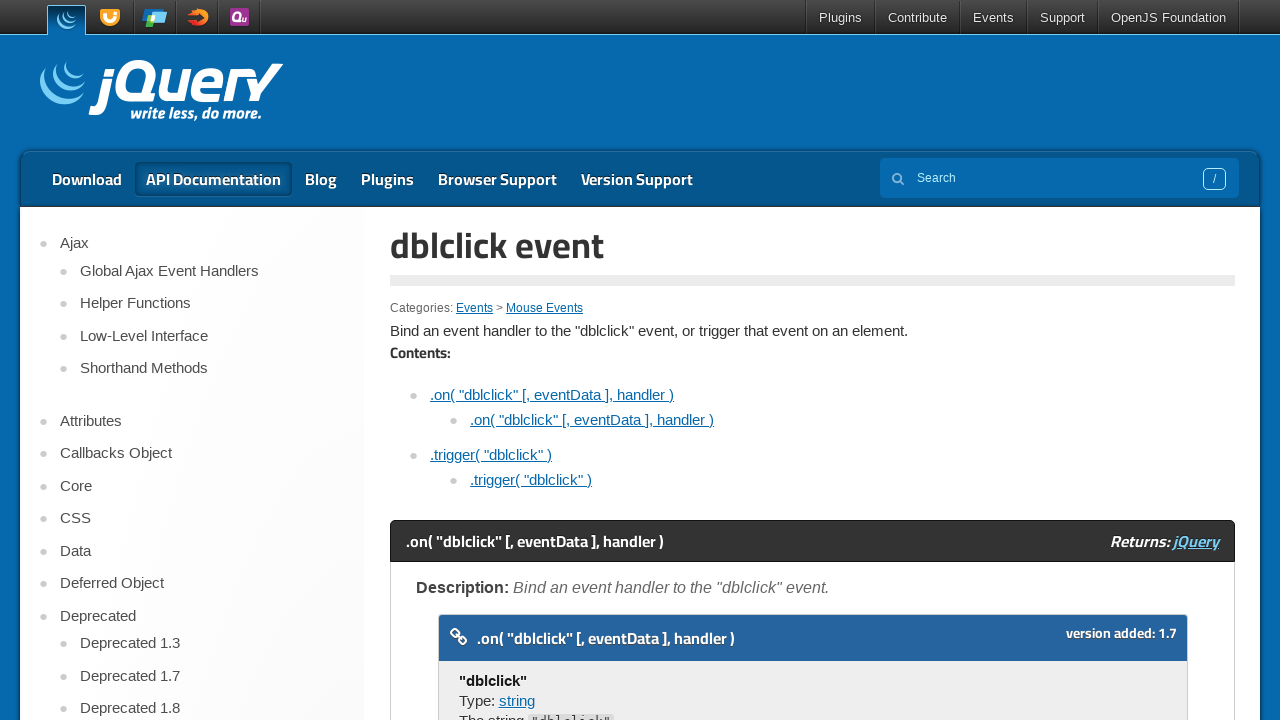

Located the blue box div element inside the iframe
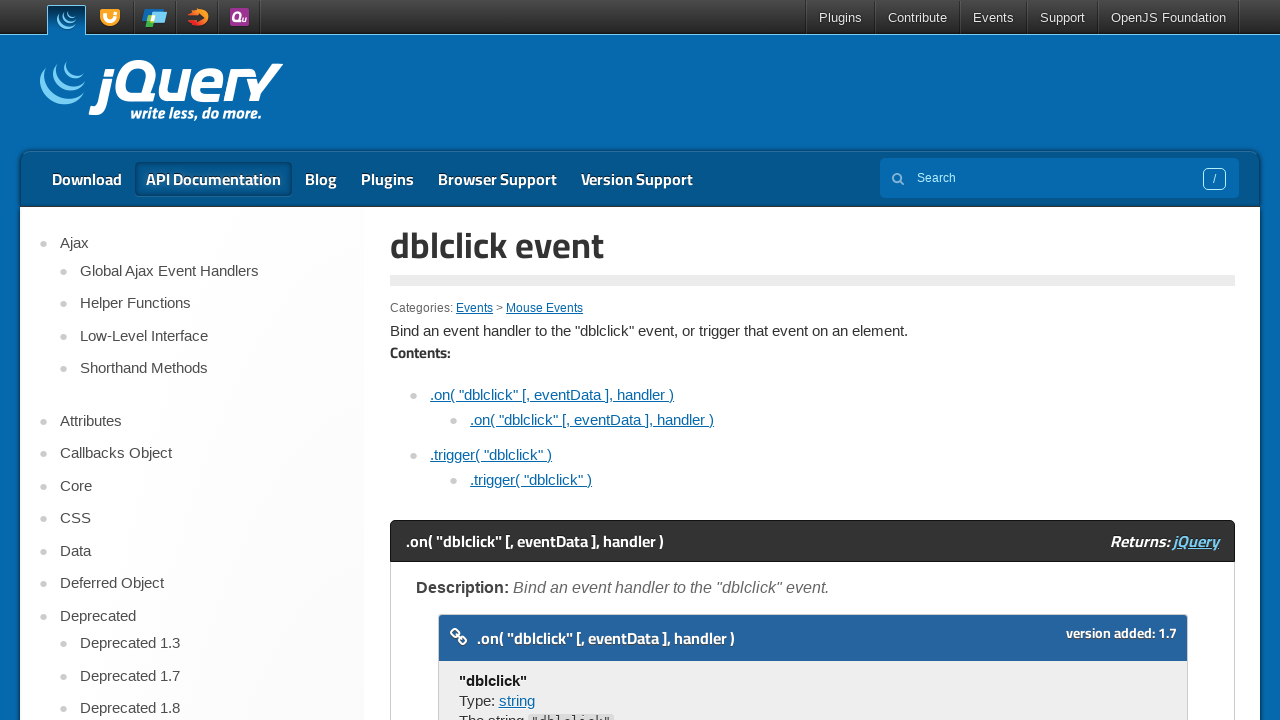

Scrolled the blue box into view
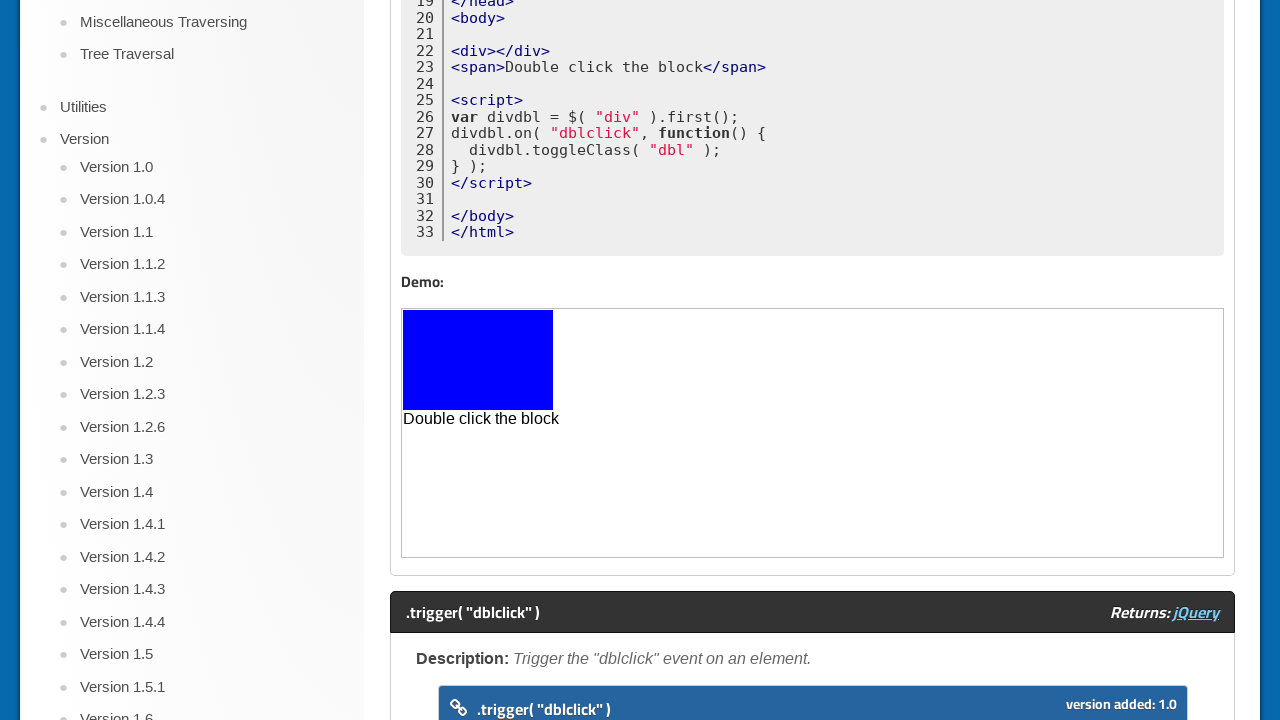

Retrieved initial color of blue box: rgb(0, 0, 255)
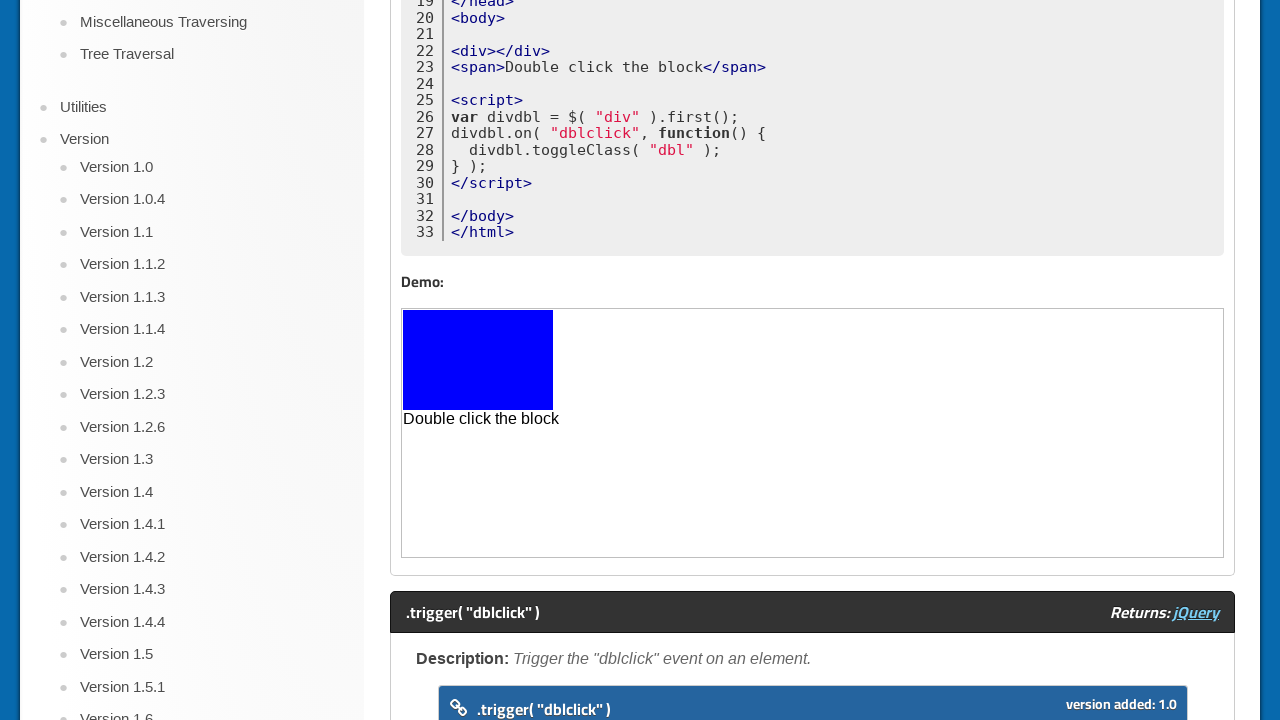

Performed double-click action on the blue box element at (478, 360) on iframe >> nth=0 >> internal:control=enter-frame >> div >> nth=0
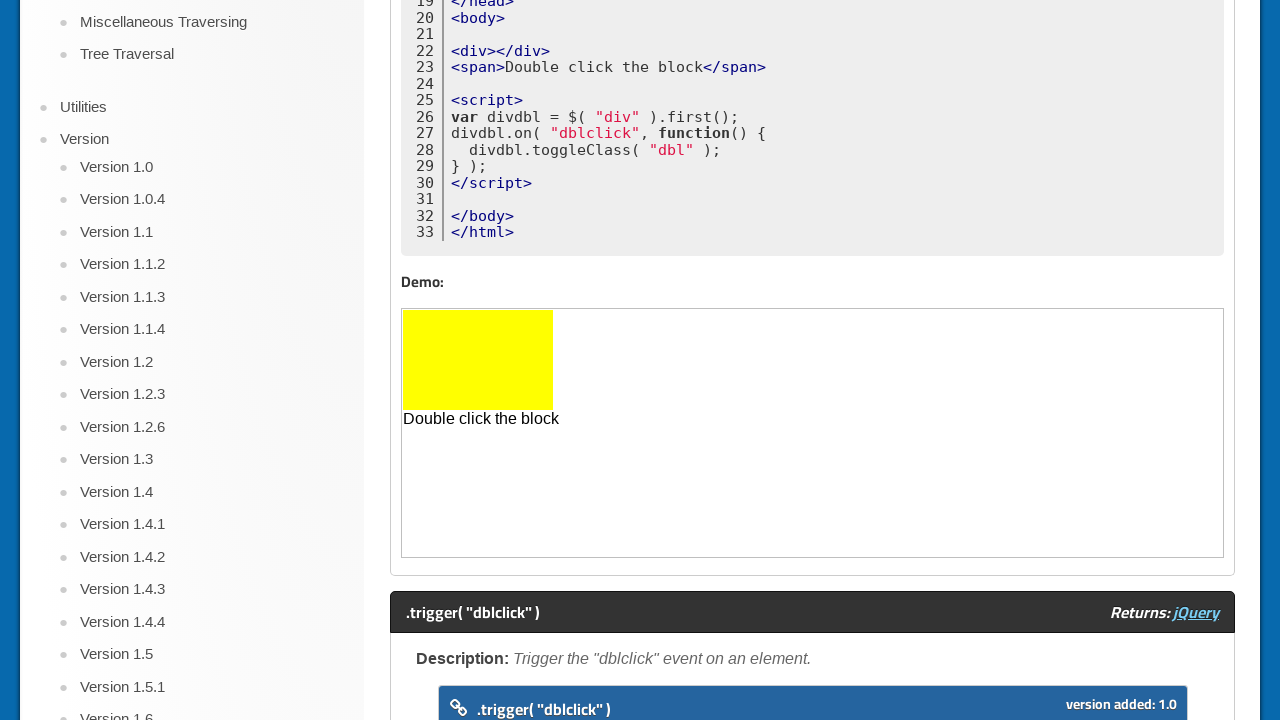

Waited 500ms for double-click color change to take effect
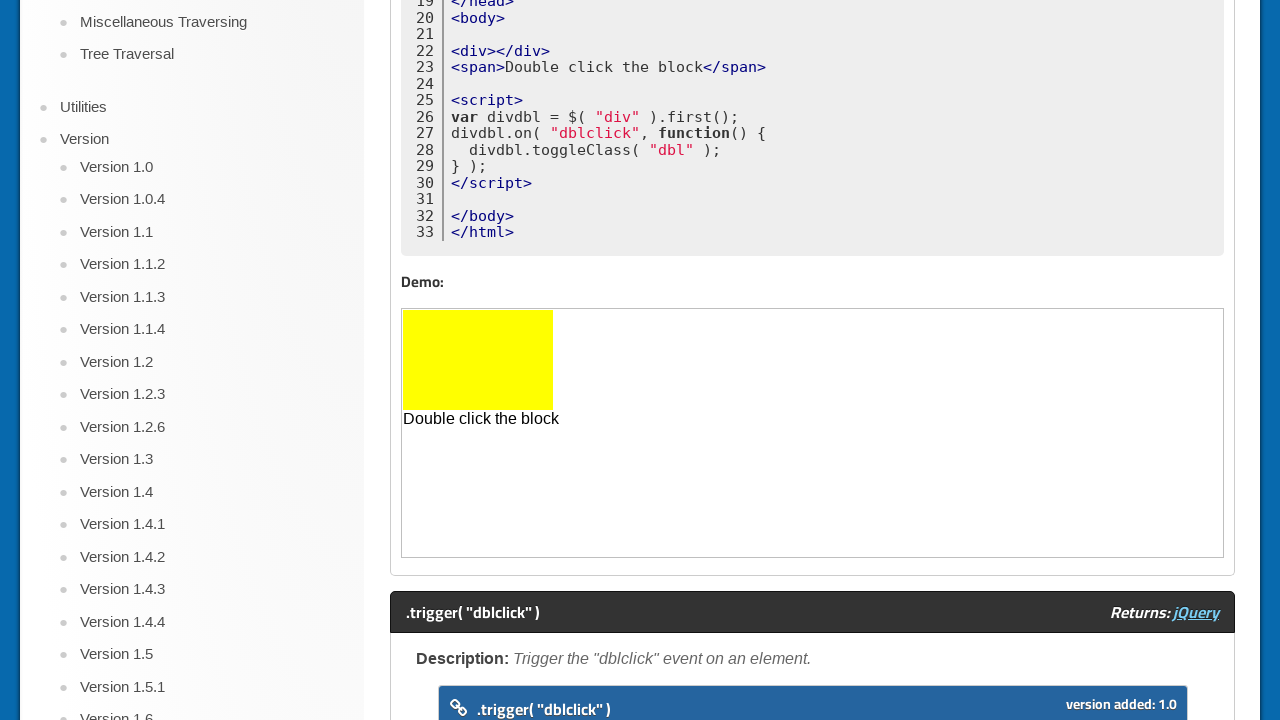

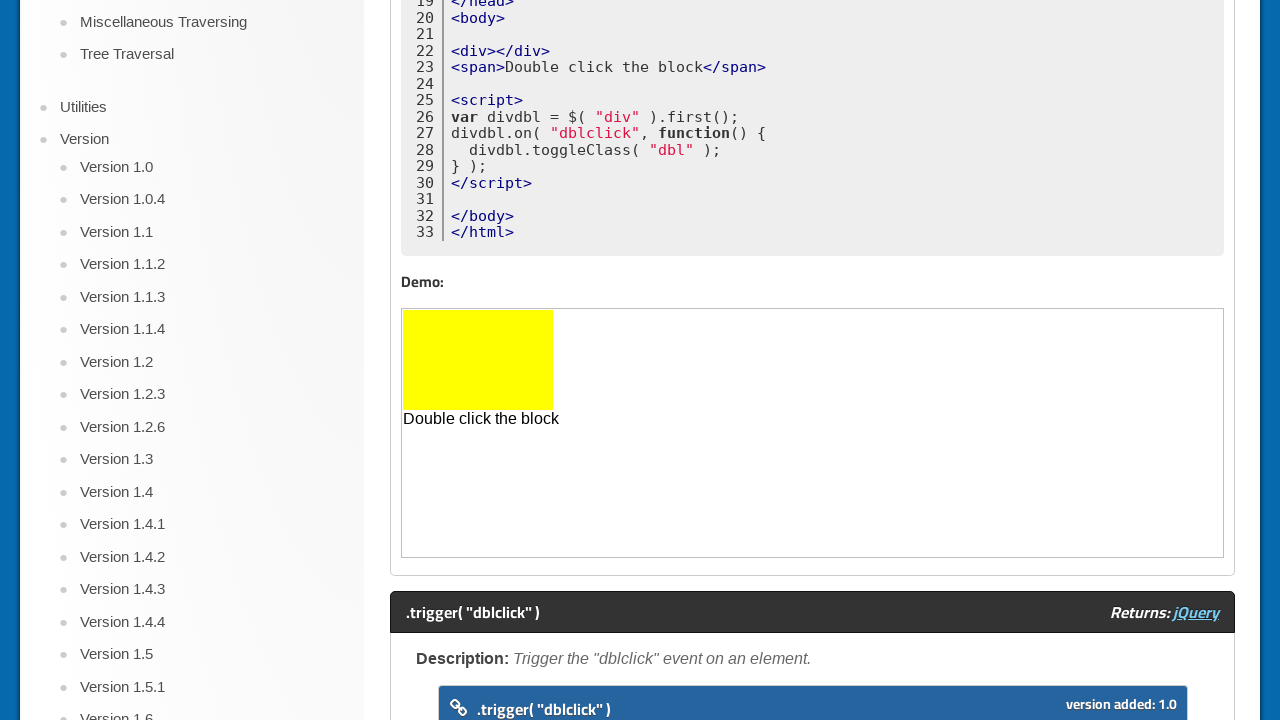